Tests handling of JavaScript confirm dialogs by triggering a confirm dialog and dismissing it

Starting URL: https://www.lambdatest.com/selenium-playground/javascript-alert-box-demo

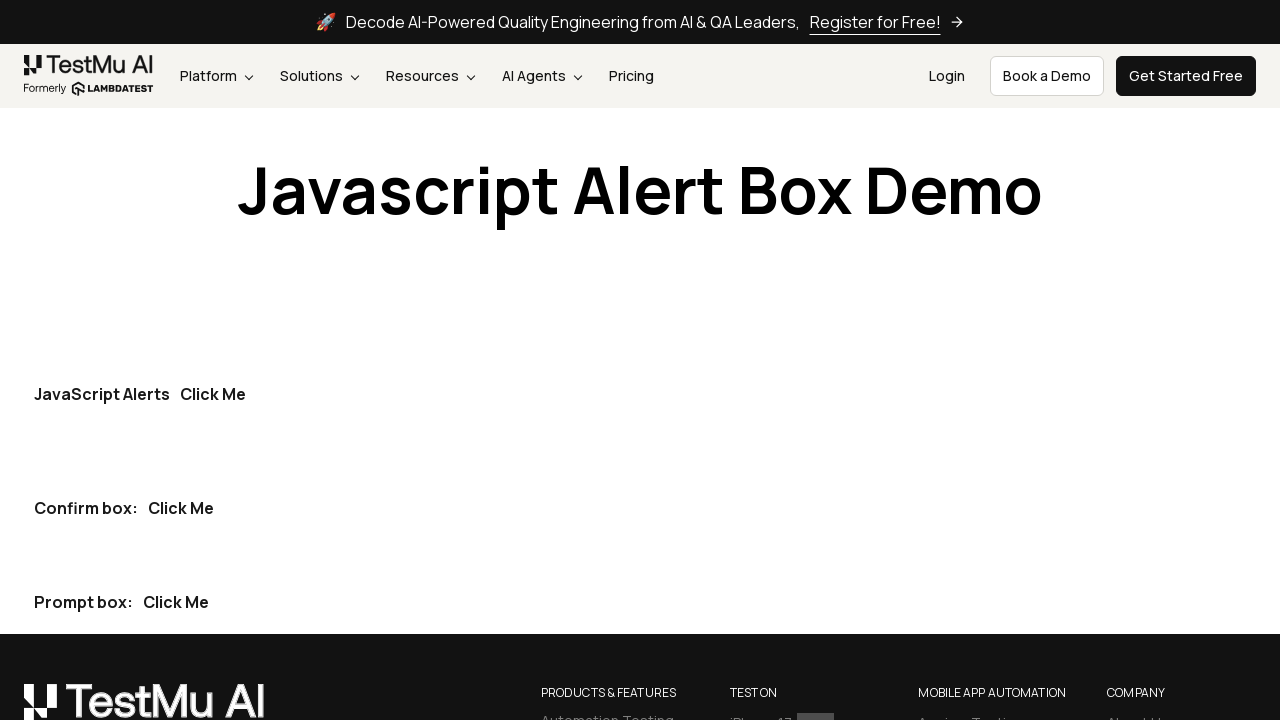

Set up dialog handler to dismiss confirm dialogs
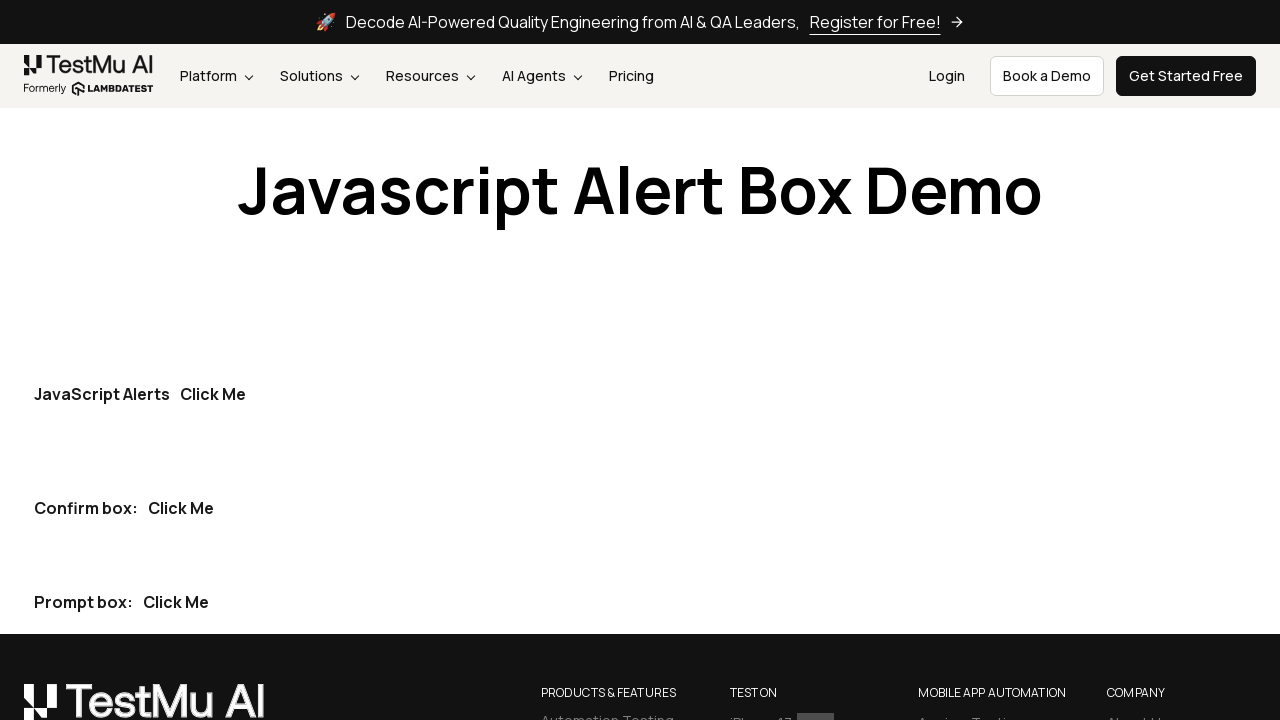

Clicked the second 'Click Me' button to trigger confirm dialog at (181, 508) on button:has-text('Click Me') >> nth=1
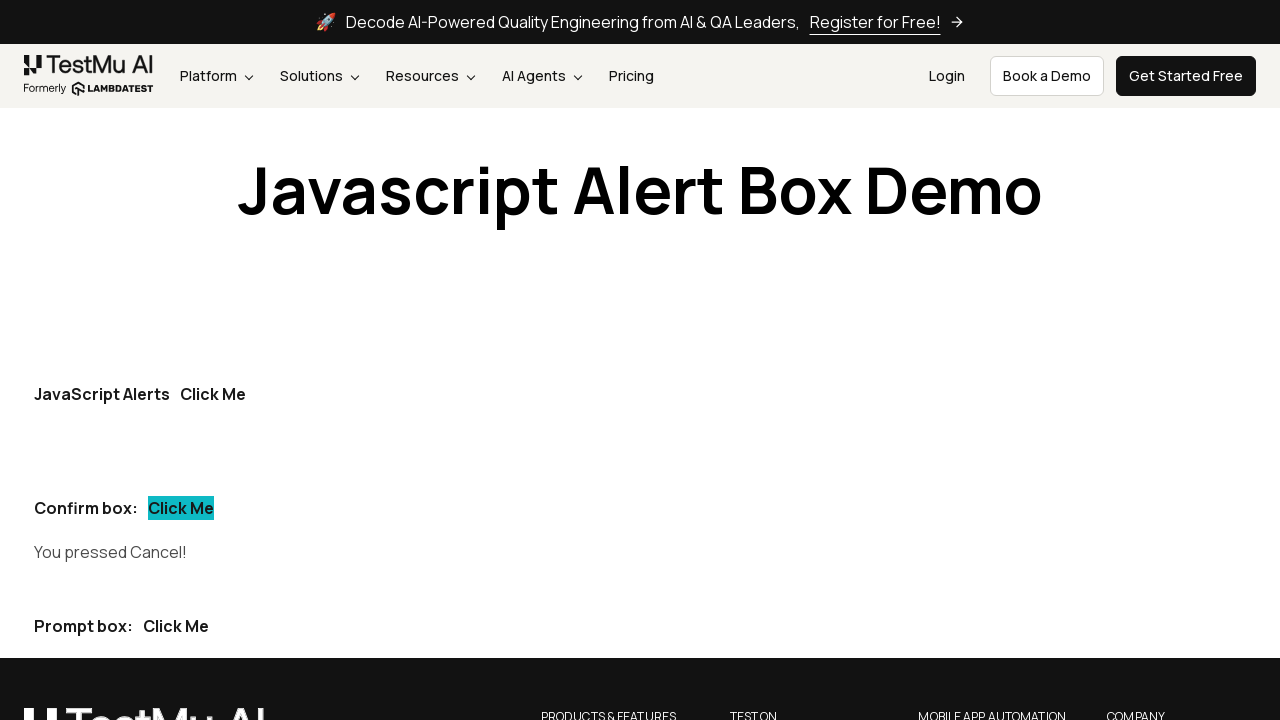

Verified 'Cancel!' message is displayed after dismissing confirm dialog
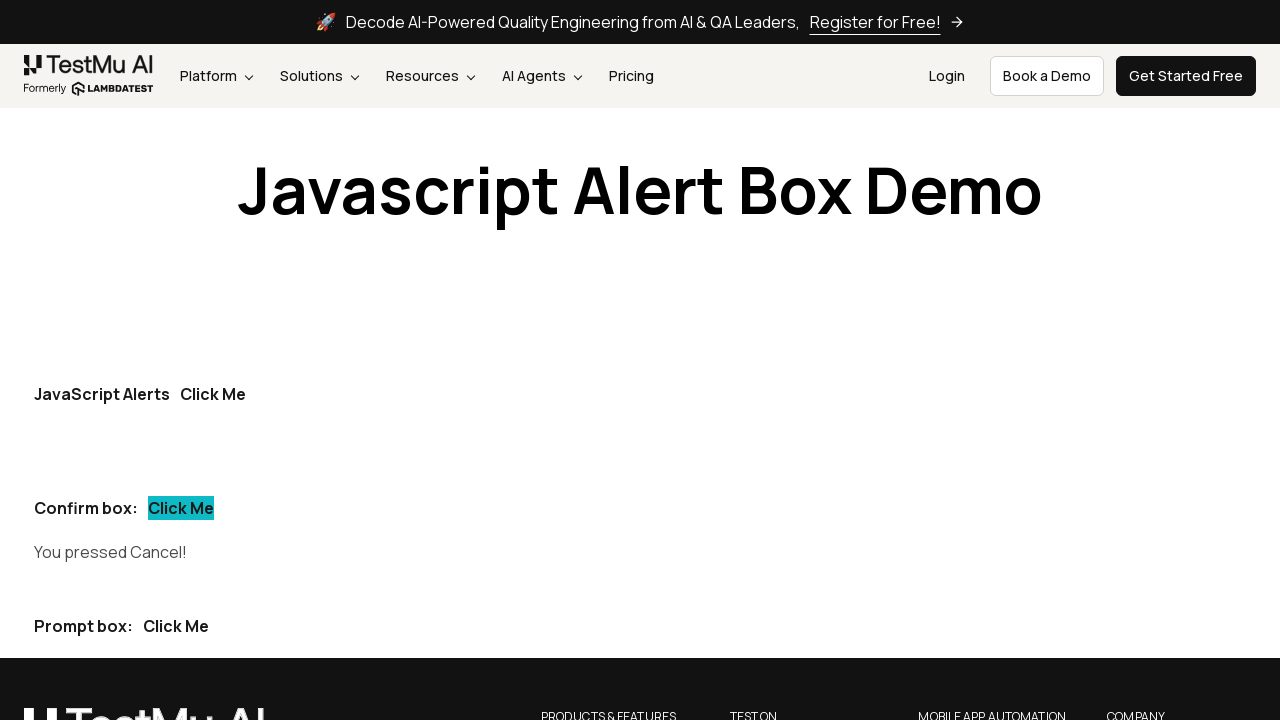

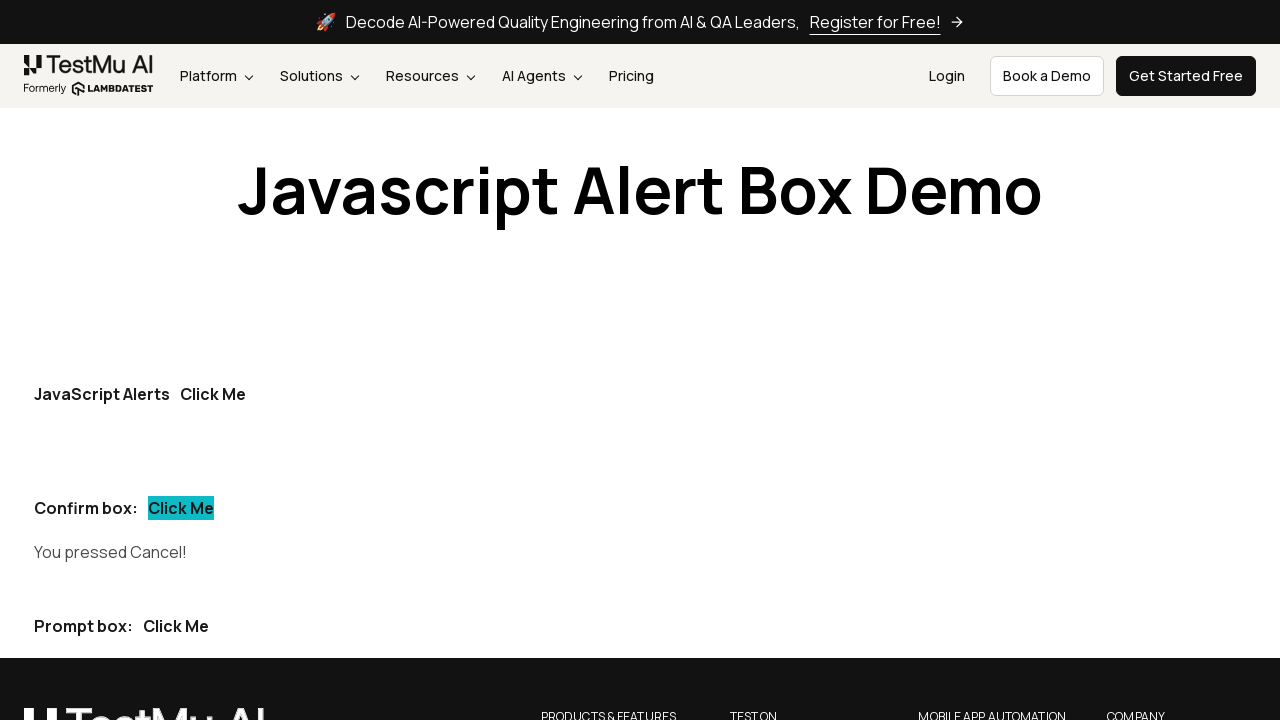